Tests page scrolling functionality by navigating to AJIO e-commerce website and scrolling down the page by 1200 pixels

Starting URL: https://www.ajio.com/

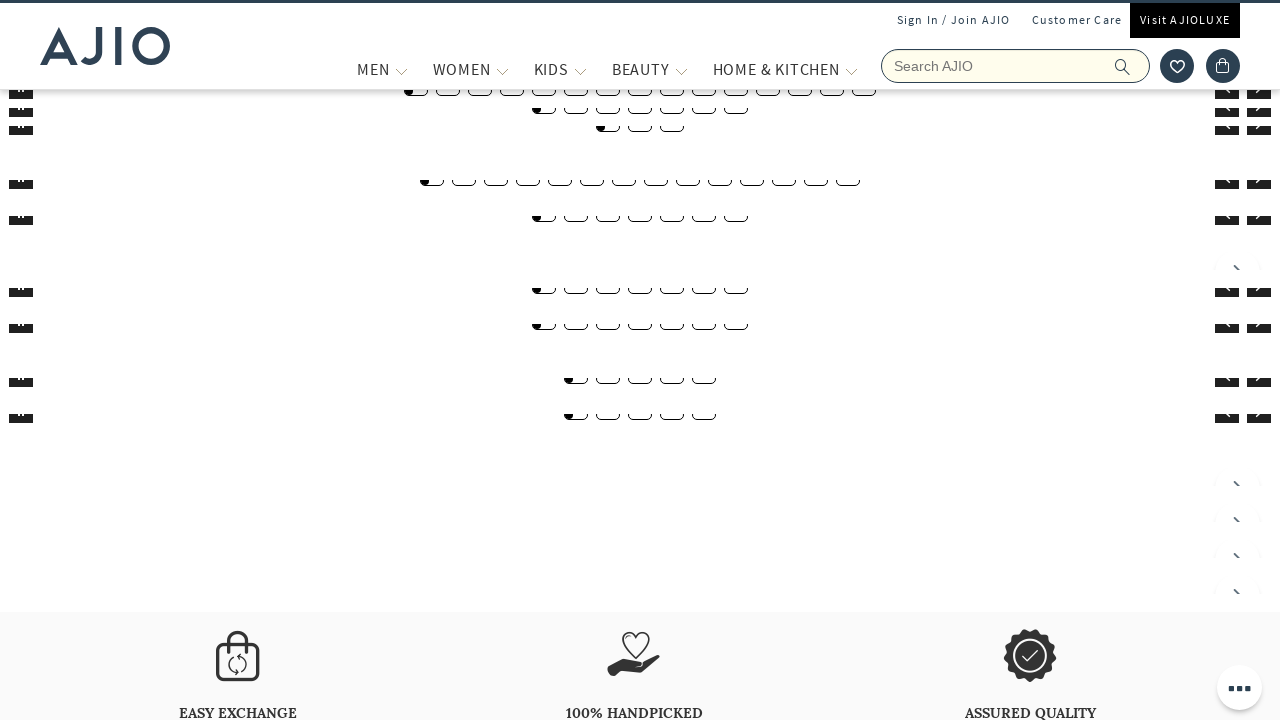

Navigated to AJIO e-commerce website
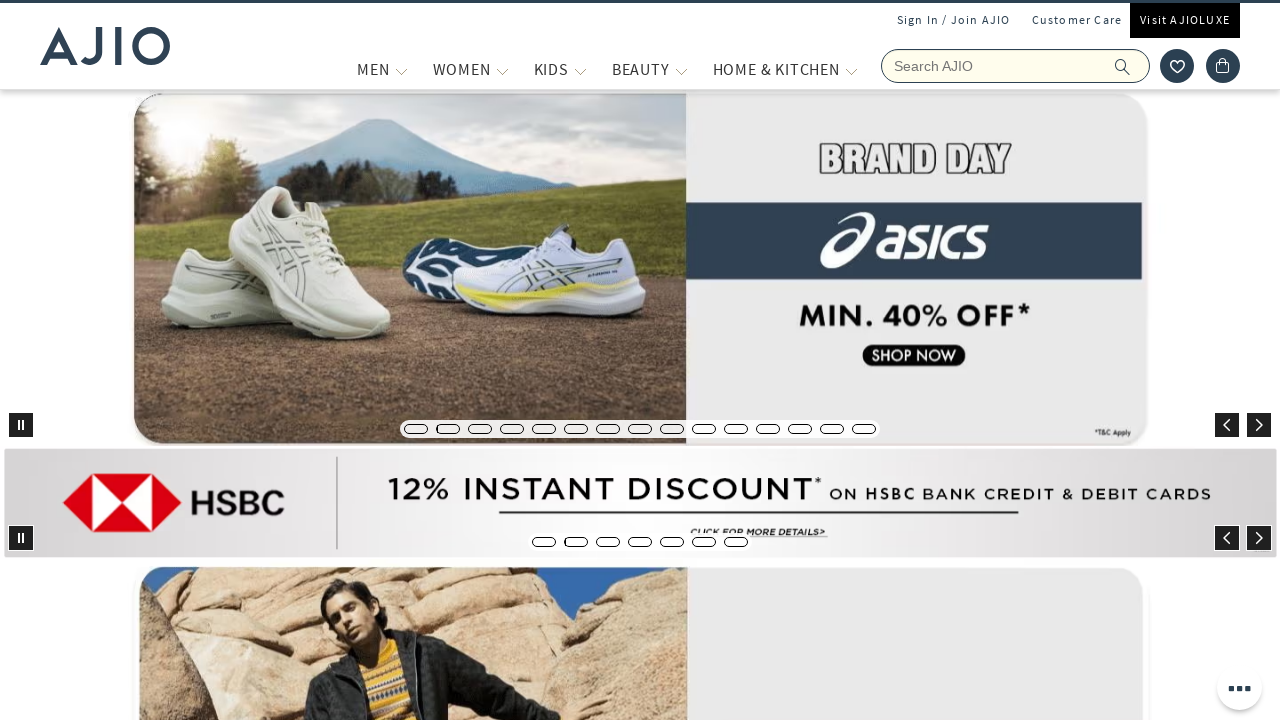

Scrolled down the page by 1200 pixels
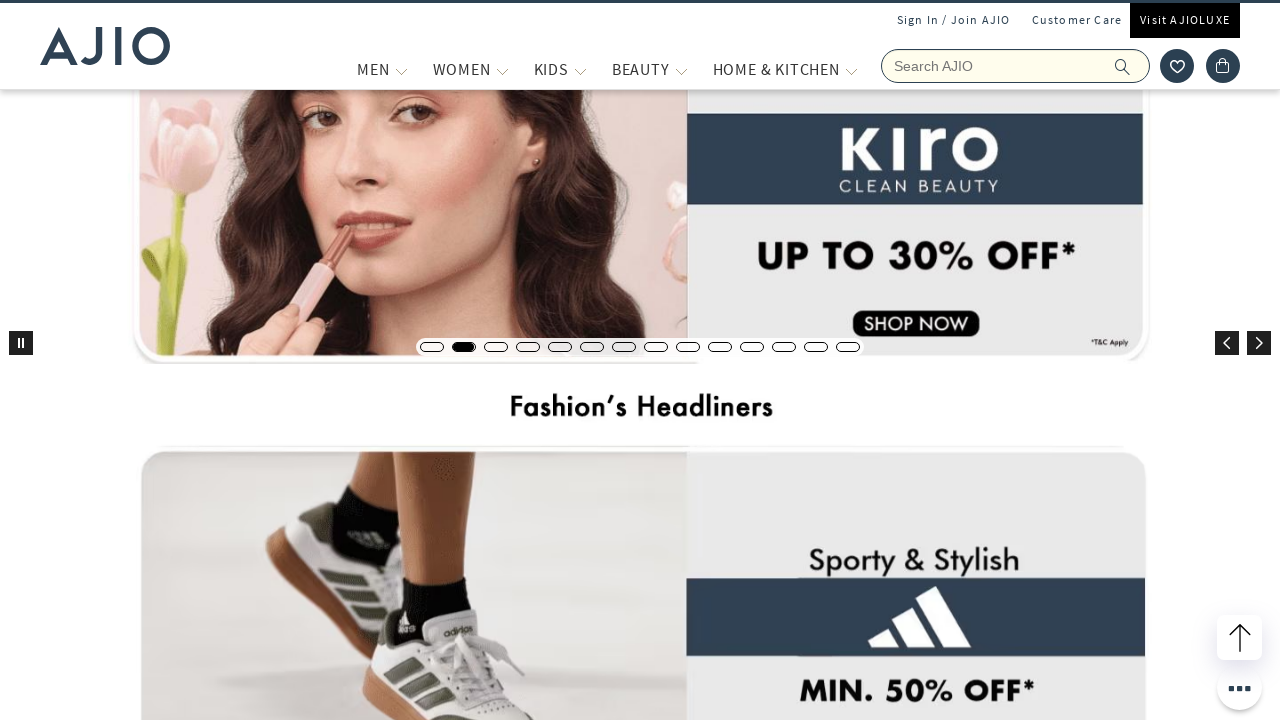

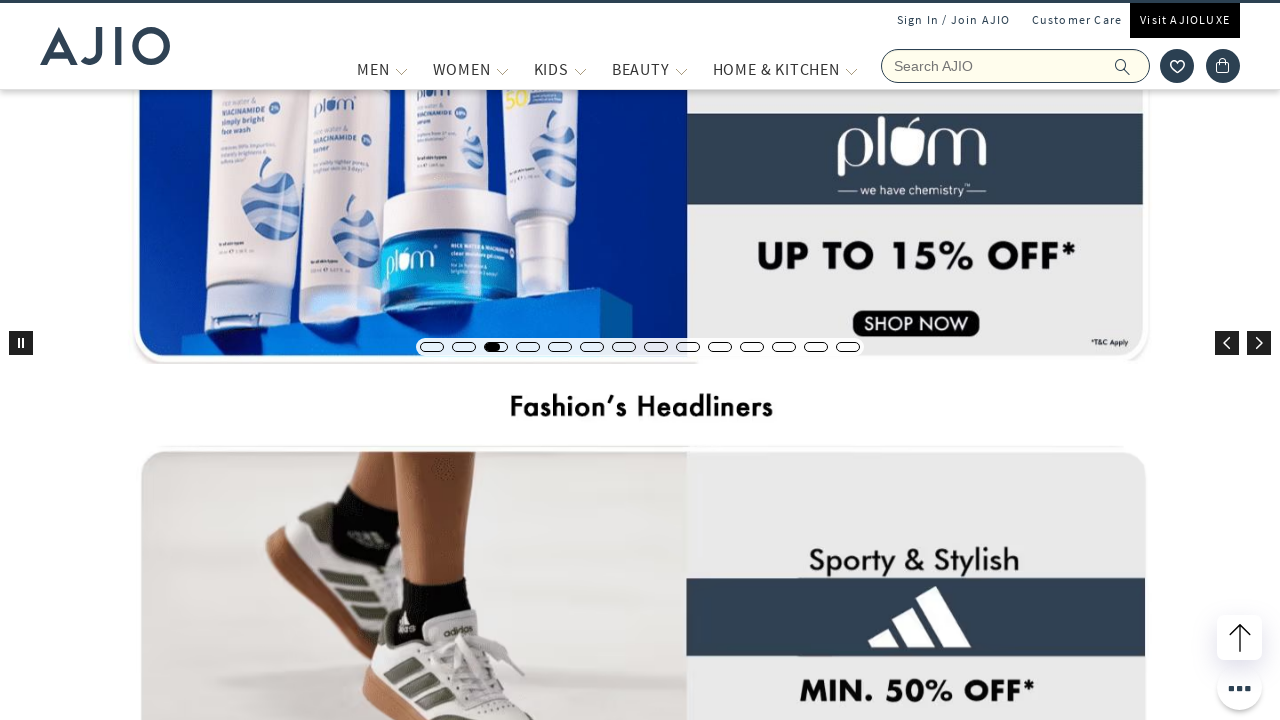